Tests JavaScript alert functionality by triggering an alert in an iframe and accepting it

Starting URL: https://www.w3schools.com/js/tryit.asp?filename=tryjs_alert

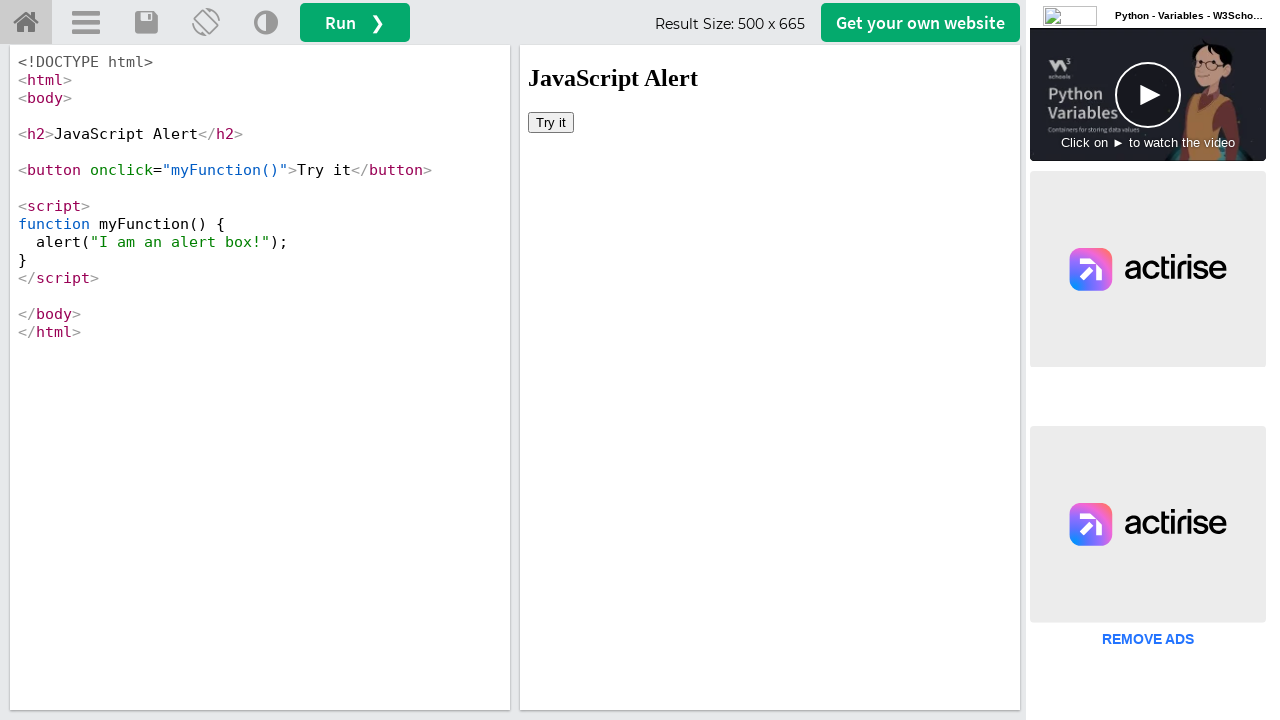

Switched to iframeResult frame
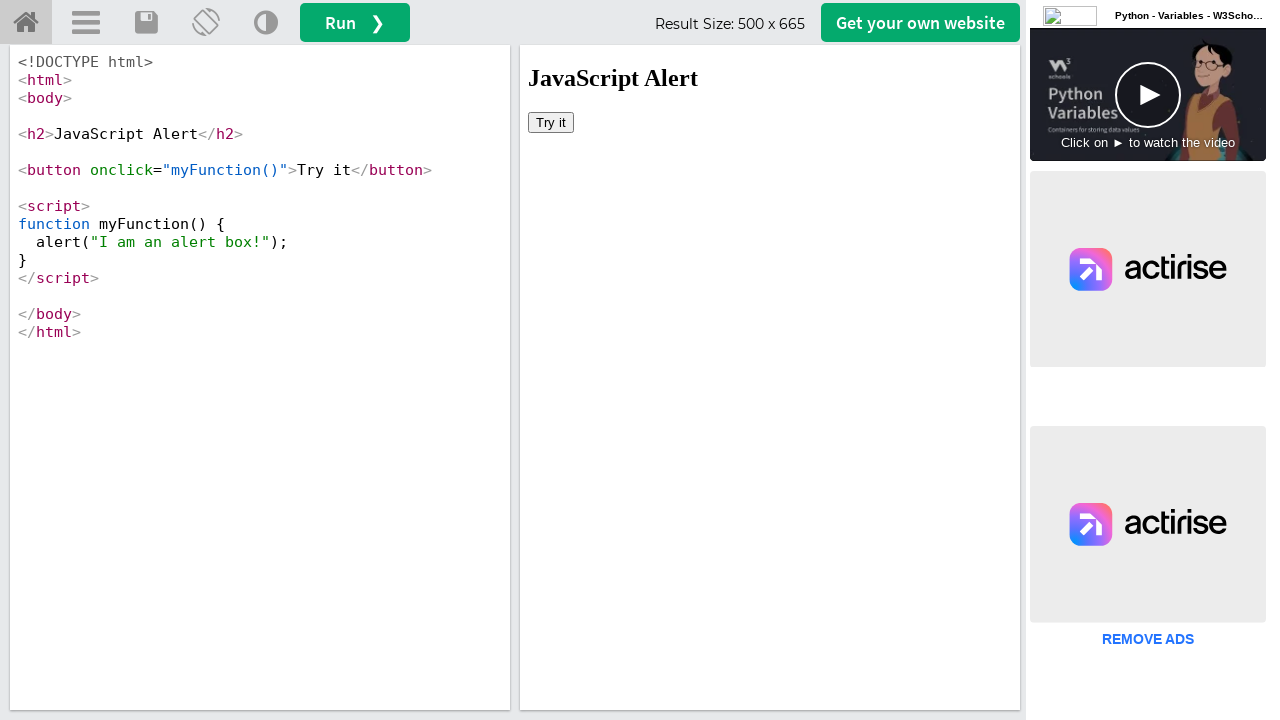

Clicked button to trigger JavaScript alert at (551, 122) on button
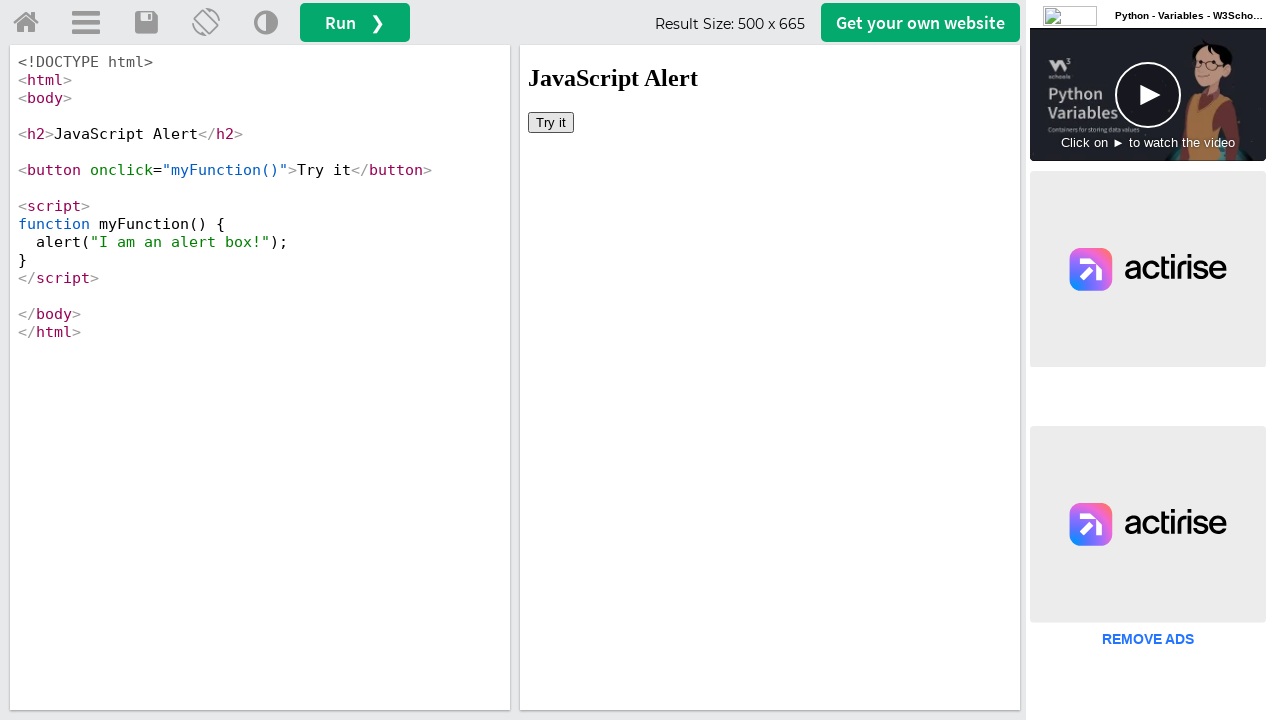

Alert dialog handler registered and alert accepted
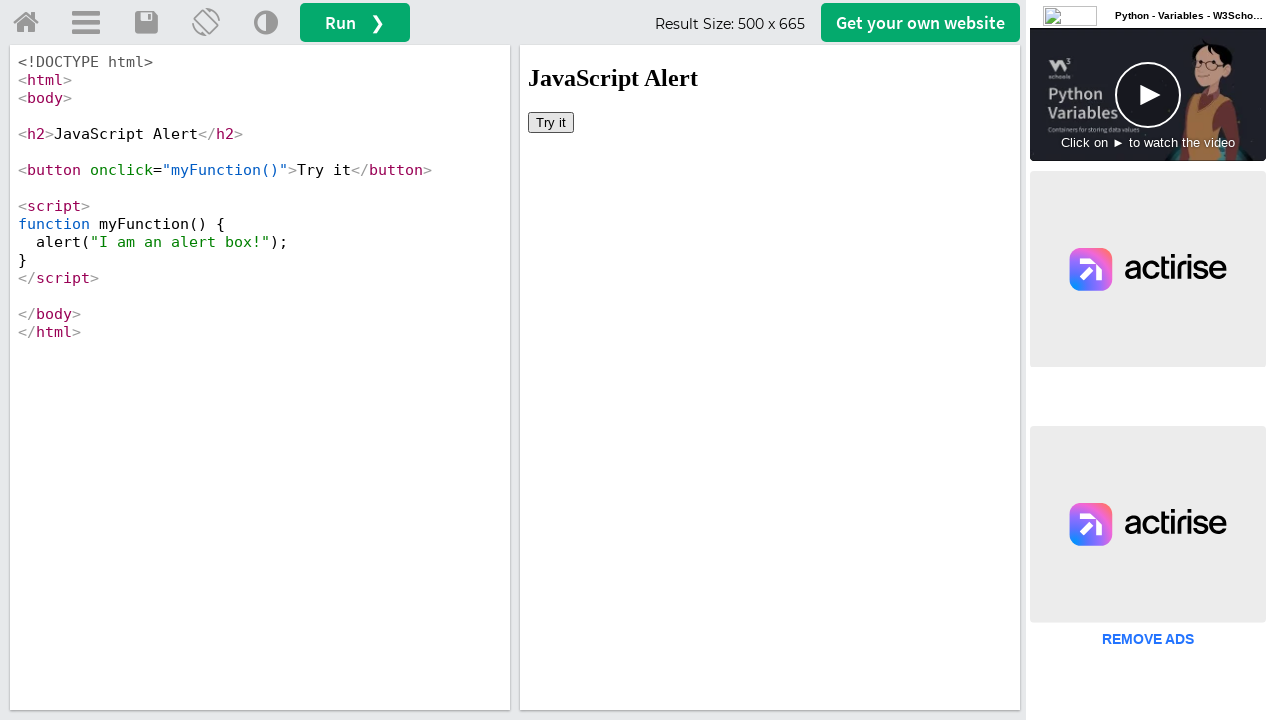

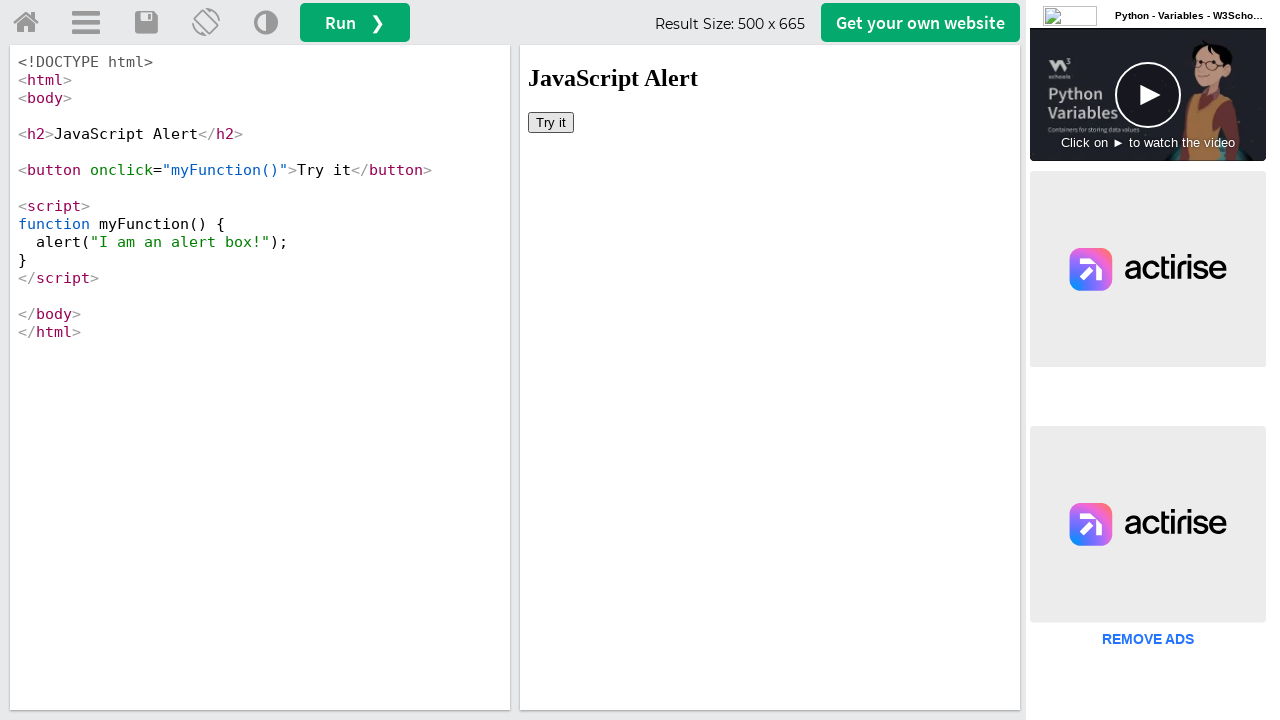